Navigates to the Python.org homepage and clicks on the Downloads link in the navigation menu

Starting URL: https://www.python.org/

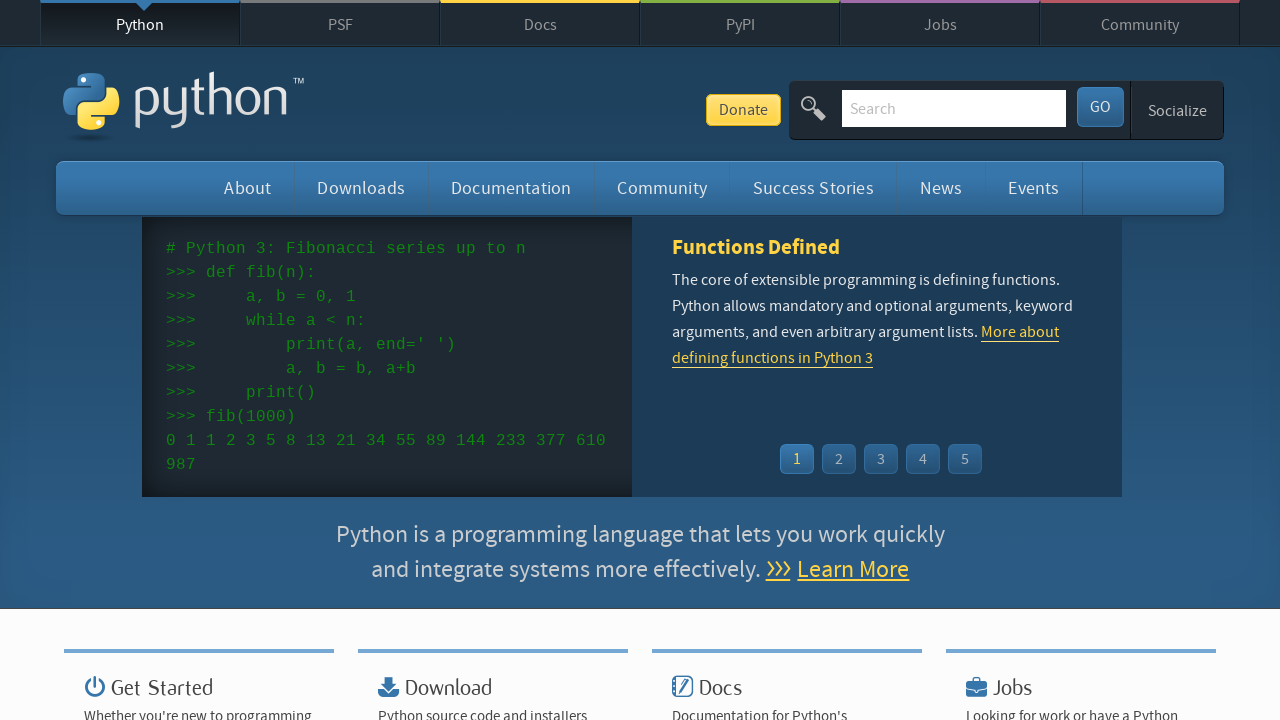

Navigated to Python.org homepage
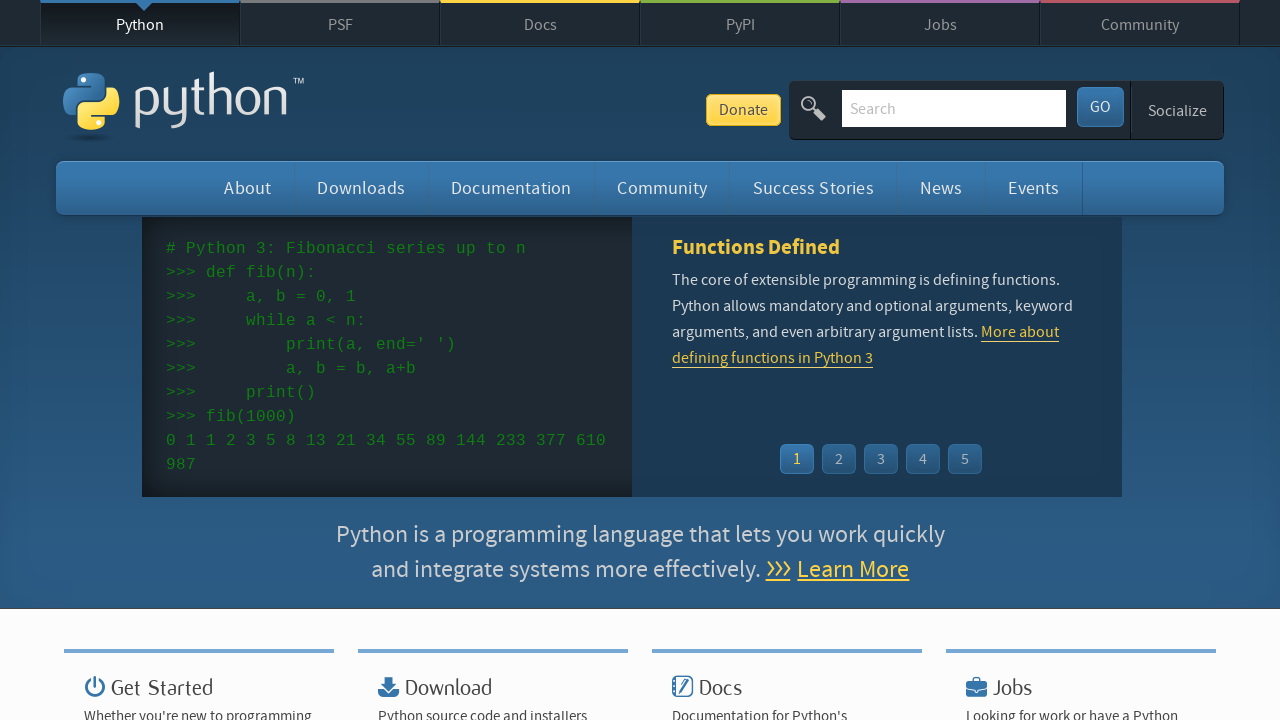

Clicked on the Downloads link in the navigation menu at (361, 188) on #downloads > a
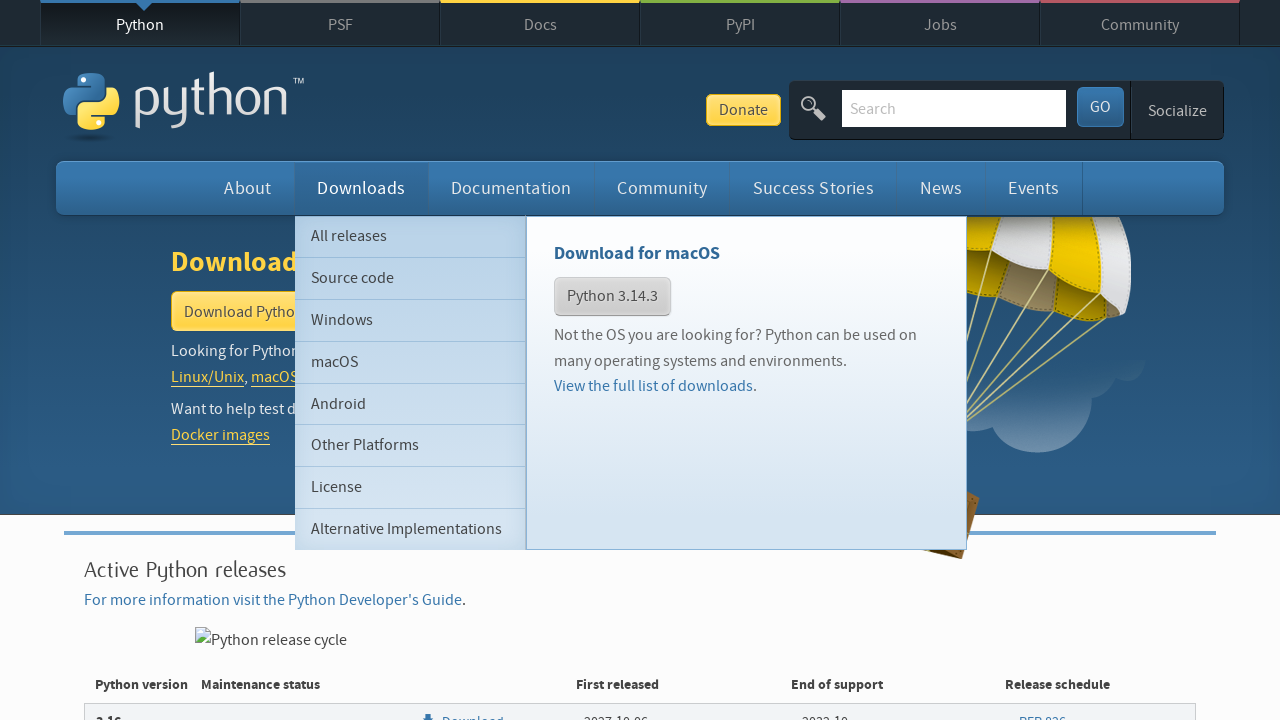

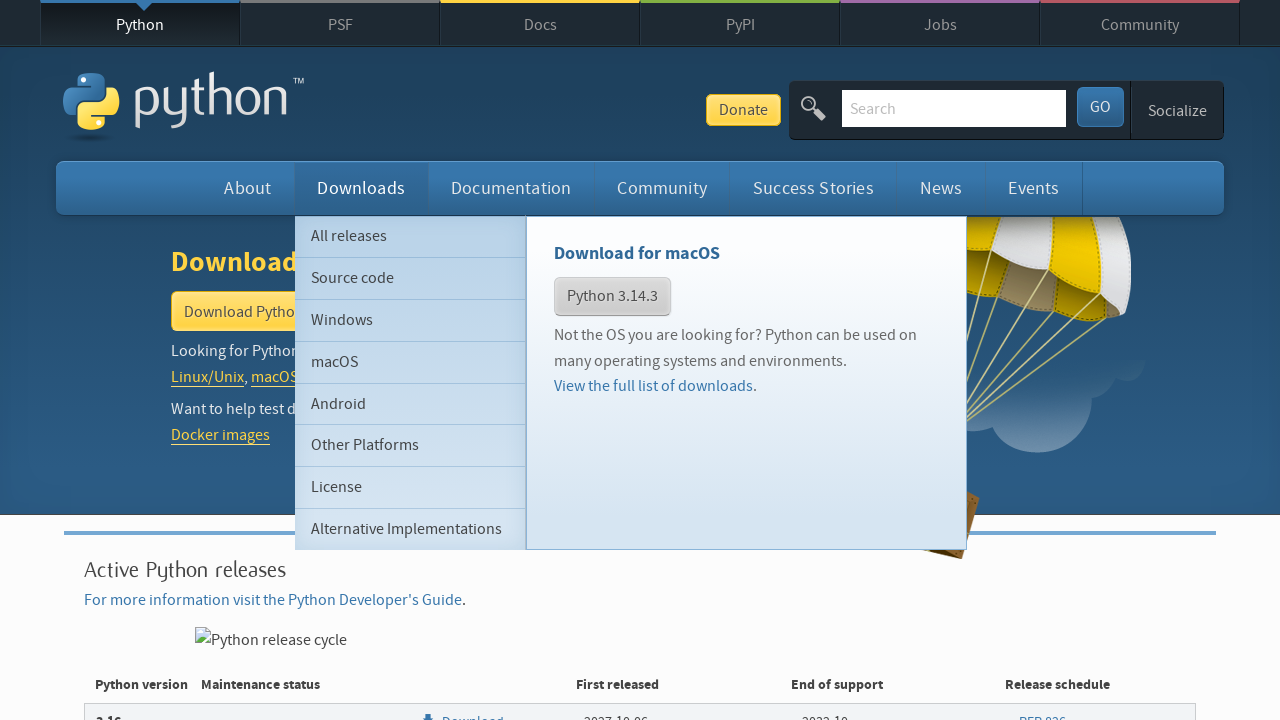